Tests form validation on a subscription page by filling out a registration form with a phone number that has less than 10 characters, then verifying that an appropriate validation error message is displayed.

Starting URL: https://developer.grupoa.education/subscription/

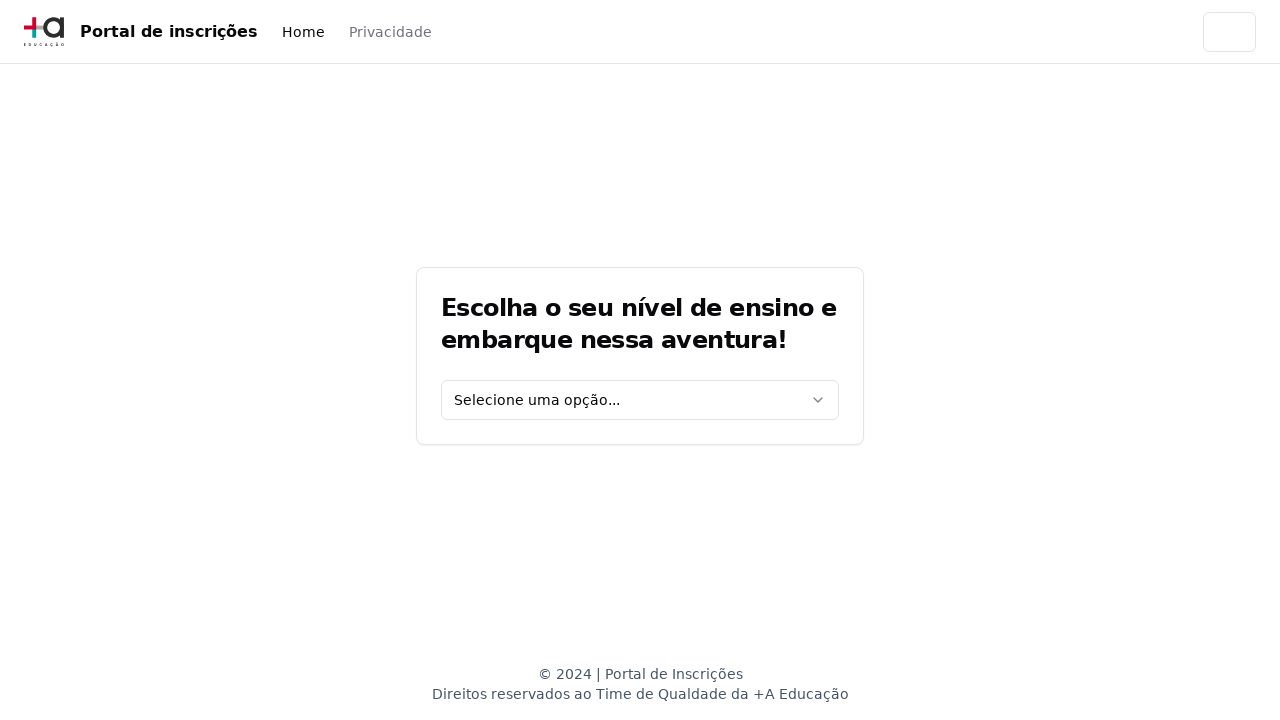

Clicked education level dropdown at (640, 400) on [data-testid='education-level-select']
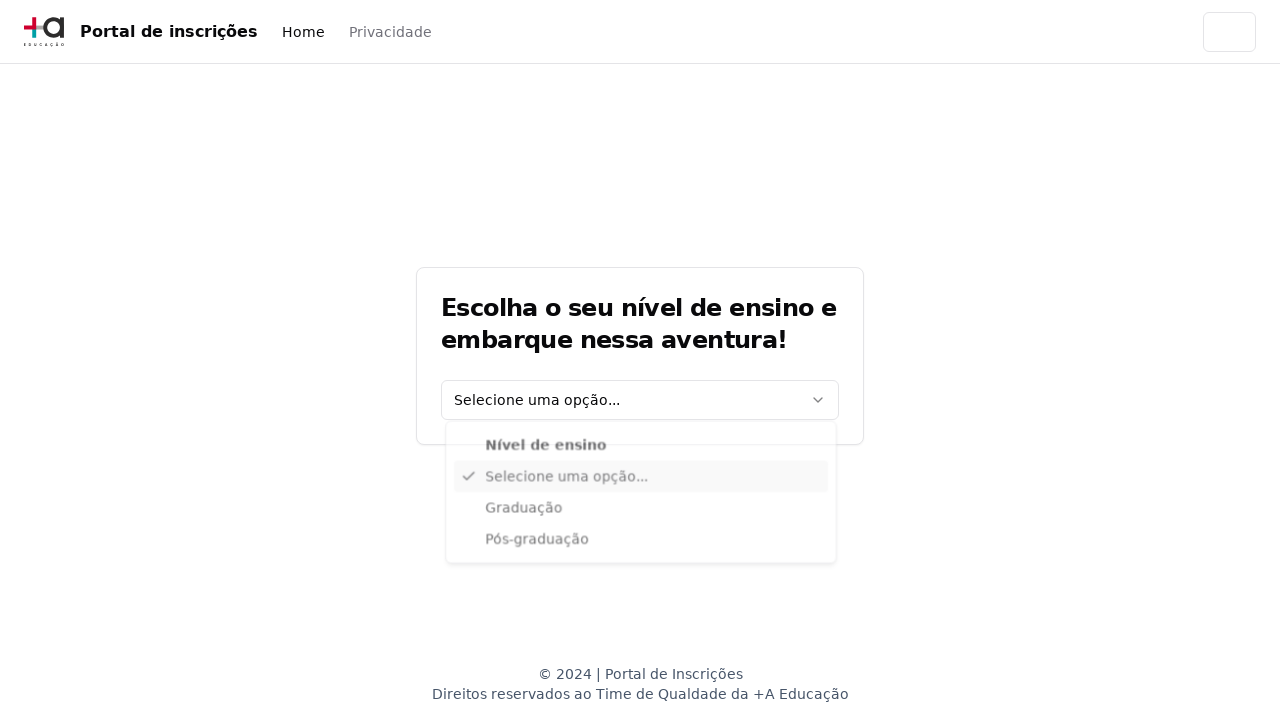

Selected 'Graduação' from education level dropdown at (641, 513) on xpath=//div[@data-radix-vue-collection-item][contains(., 'Graduação')]
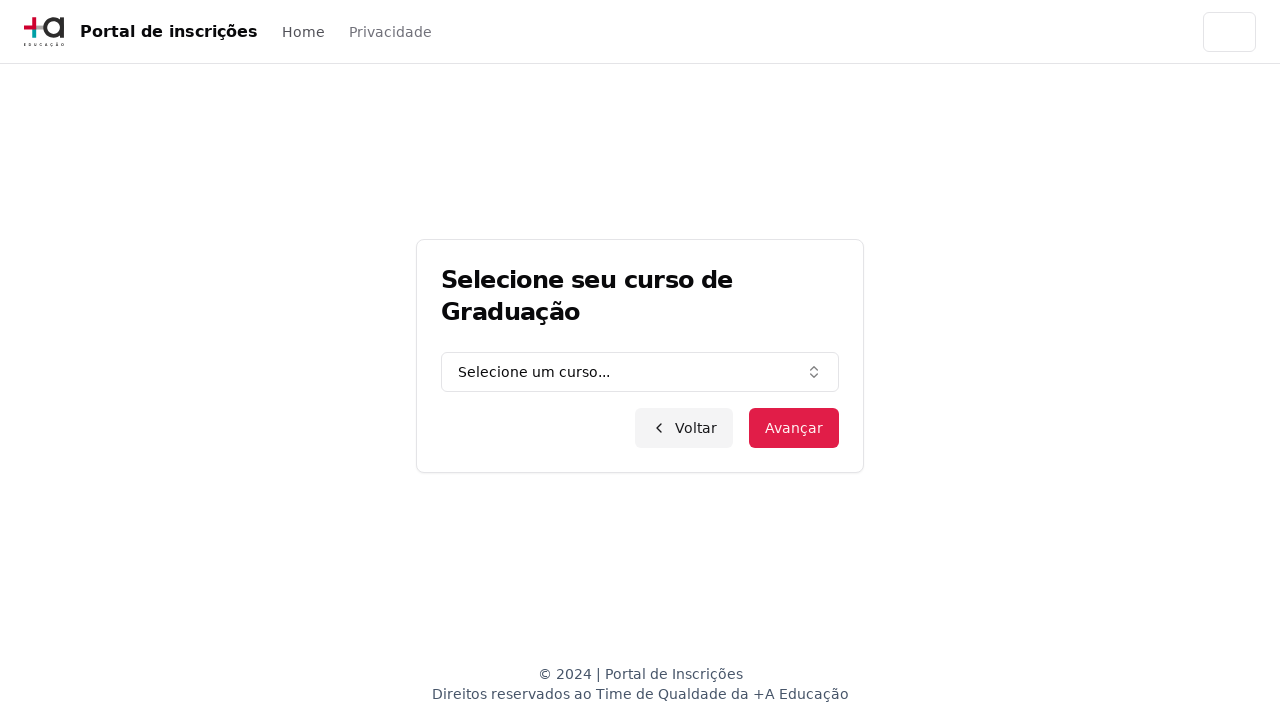

Clicked graduation course combo box at (640, 372) on [data-testid='graduation-combo']
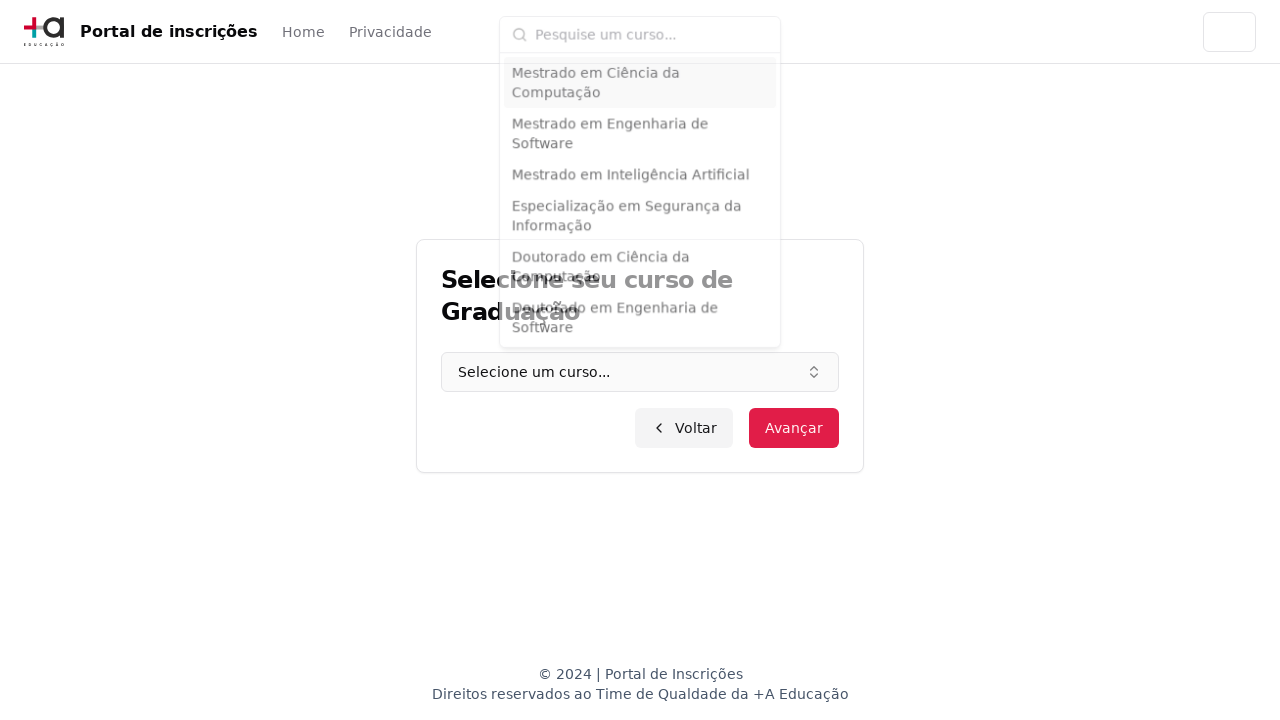

Clicked input field in combo box at (652, 28) on input.h-9
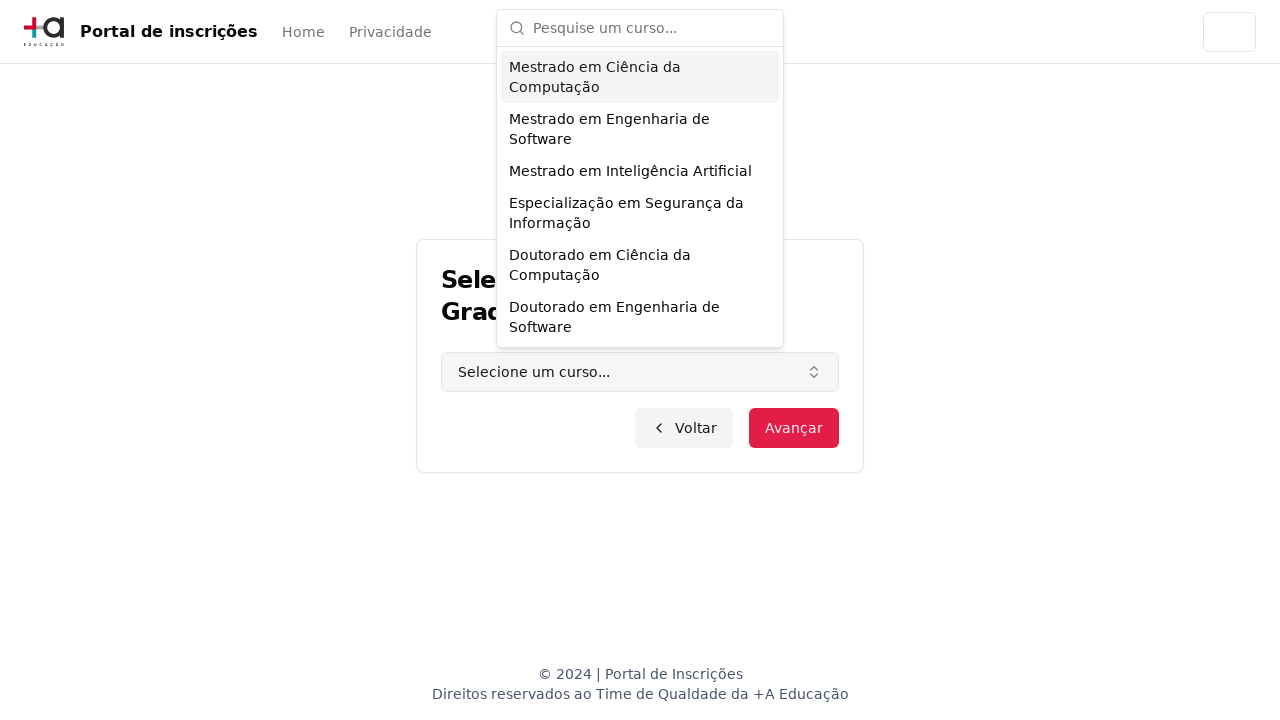

Filled course field with 'Engenharia de Software' on input.h-9
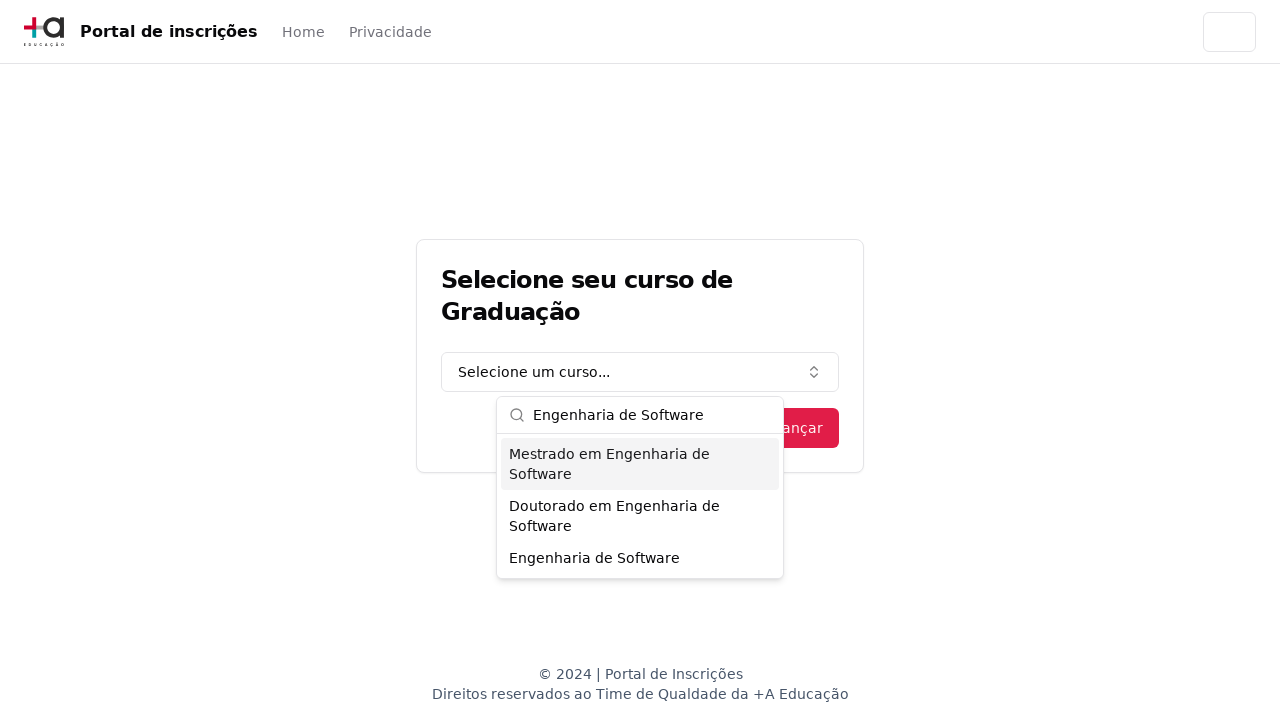

Pressed Enter to confirm course selection on input.h-9
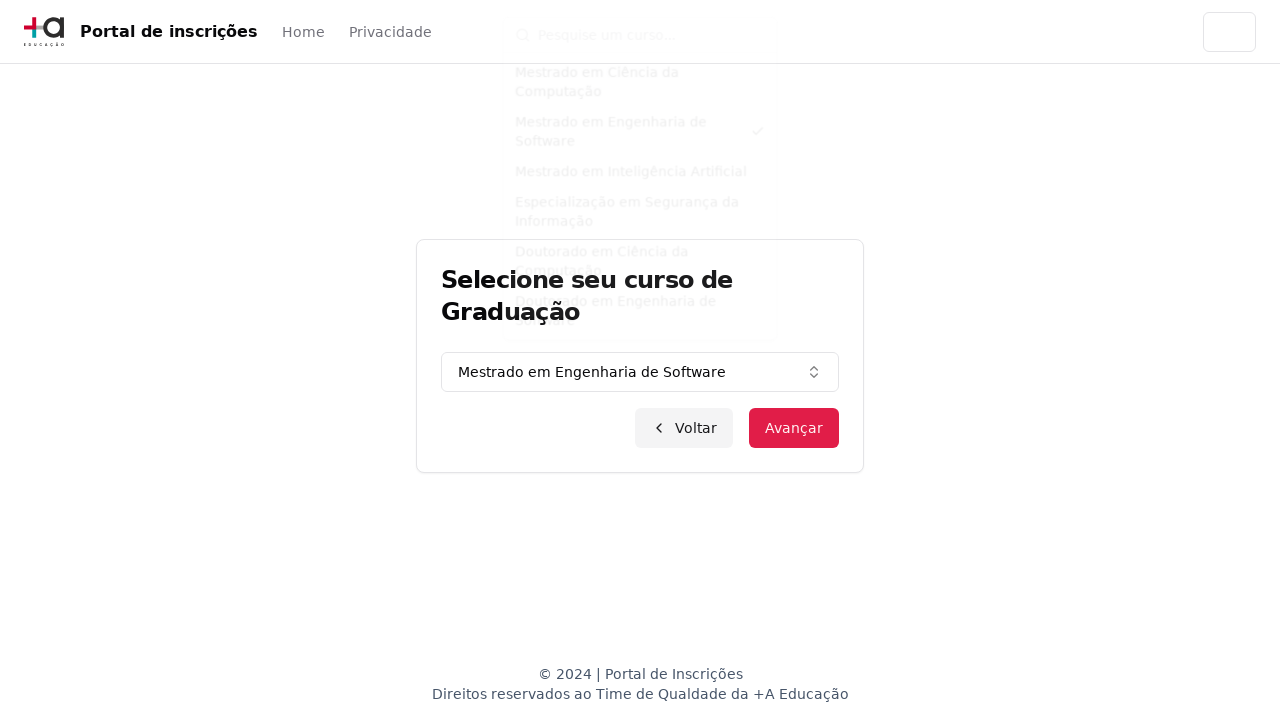

Clicked advance button to proceed to next step at (794, 428) on button.inline-flex.items-center.justify-center.bg-primary
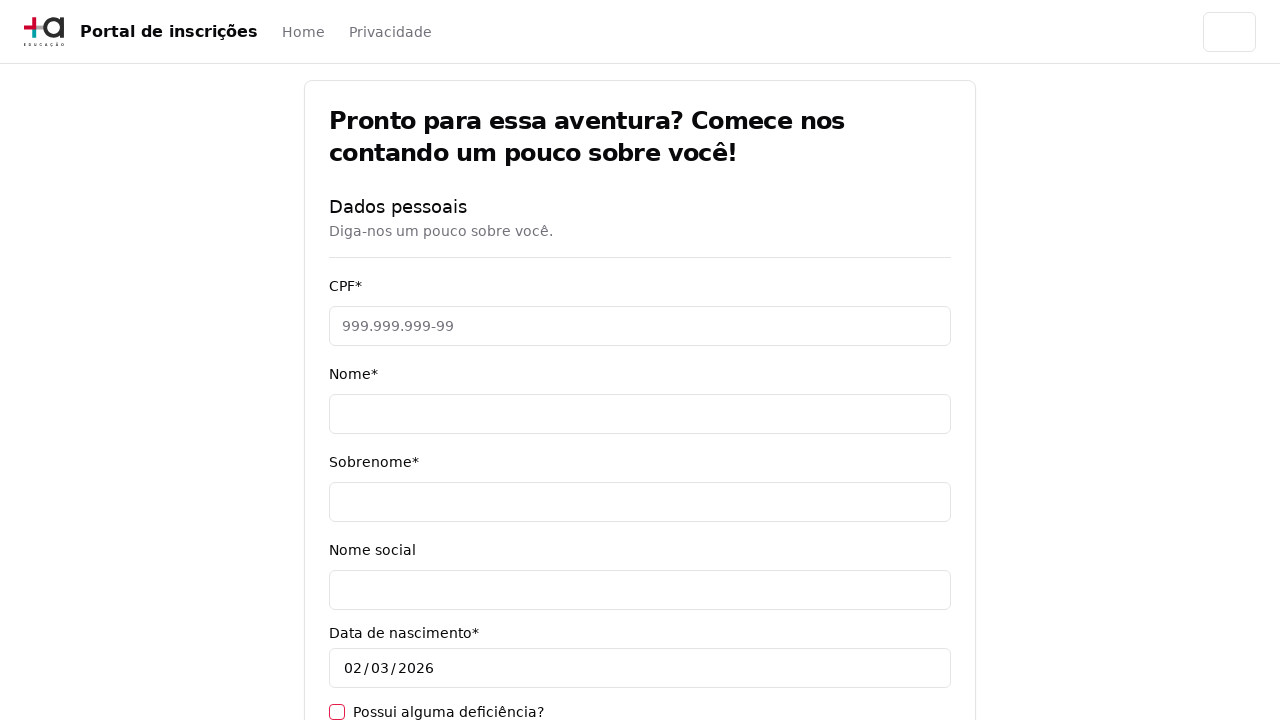

Waited for CPF input field to be visible
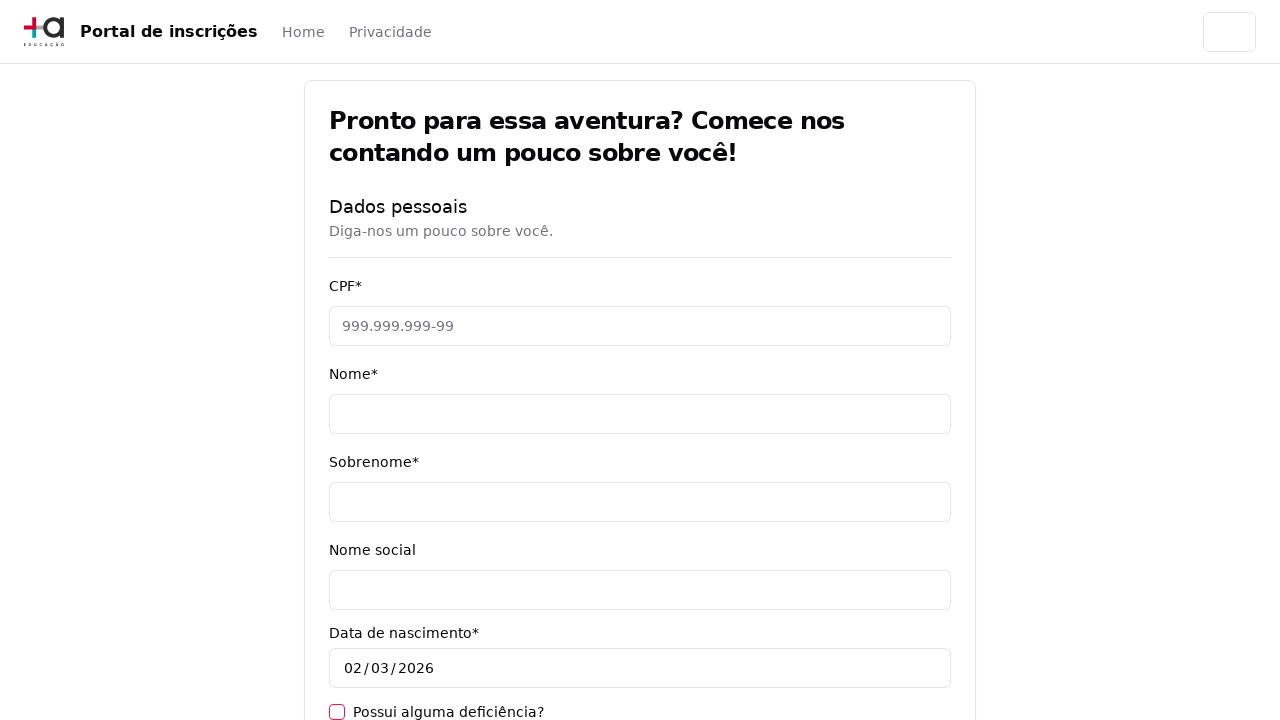

Filled CPF field with '11495607623' on [data-testid='cpf-input']
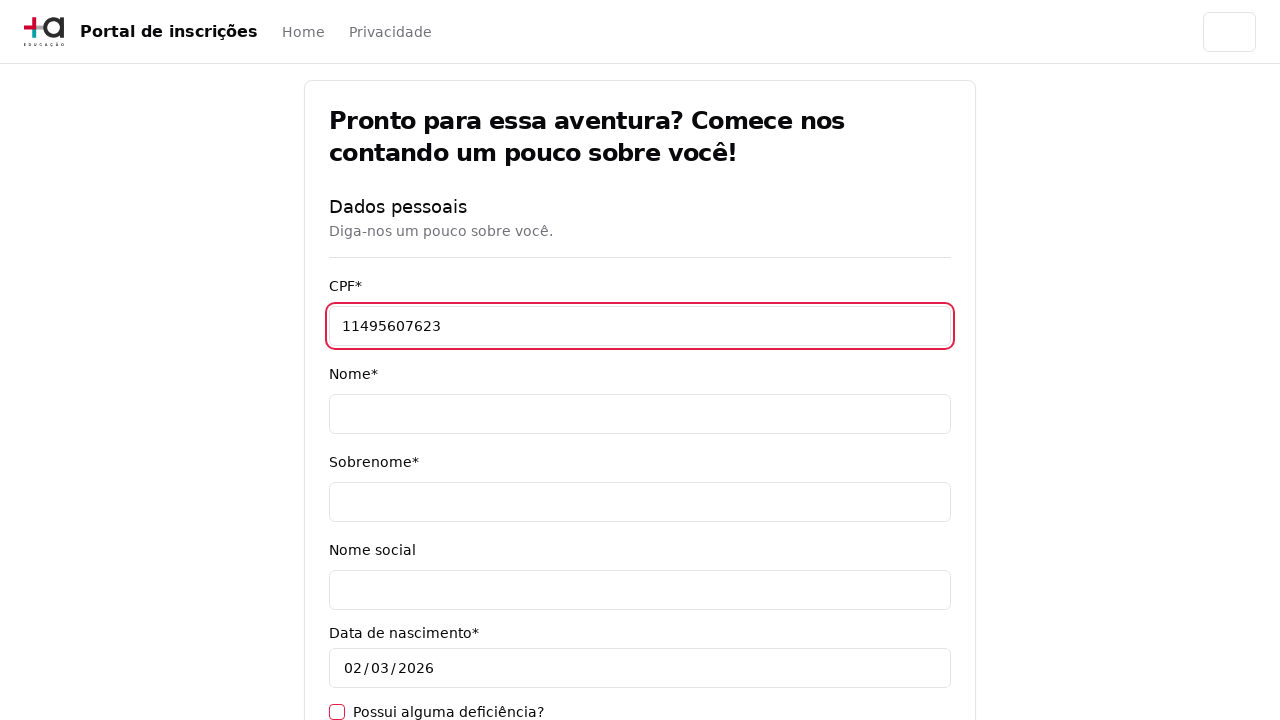

Filled name field with 'Jéssica' on [data-testid='name-input']
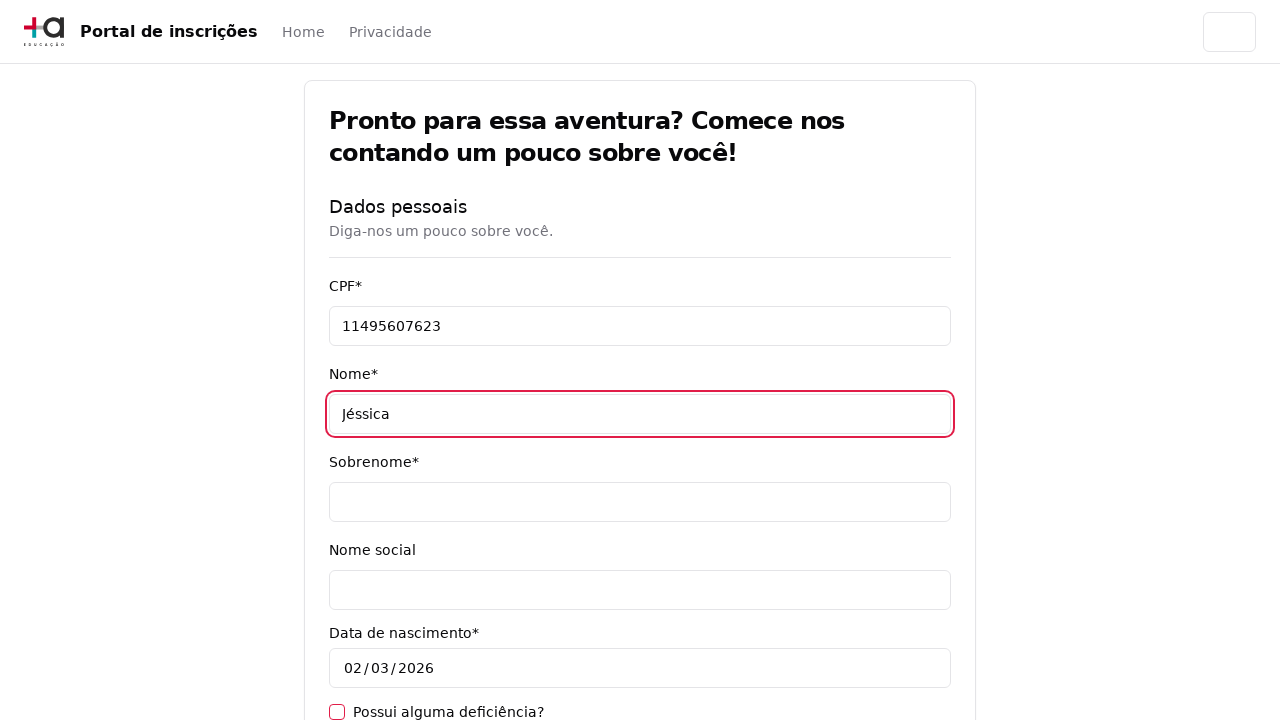

Filled surname field with 'Martins' on [data-testid='surname-input']
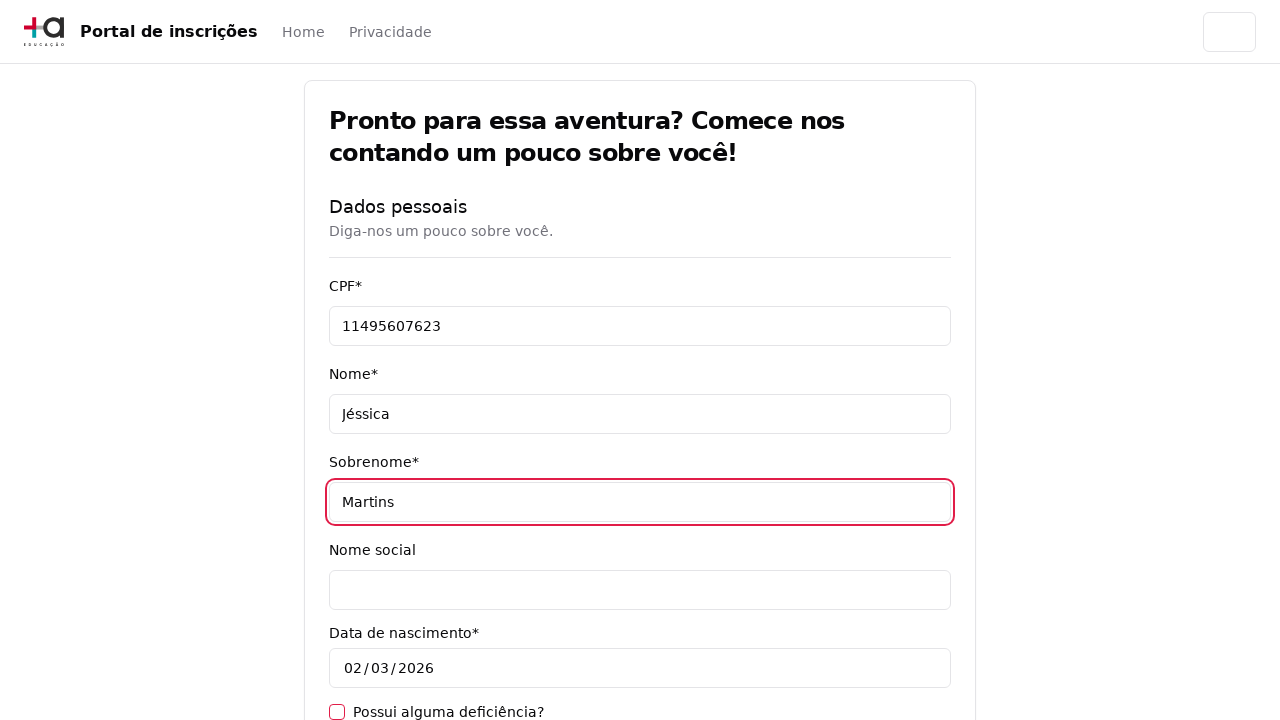

Filled email field with 'teste.com.br' (intentionally invalid) on [data-testid='email-input']
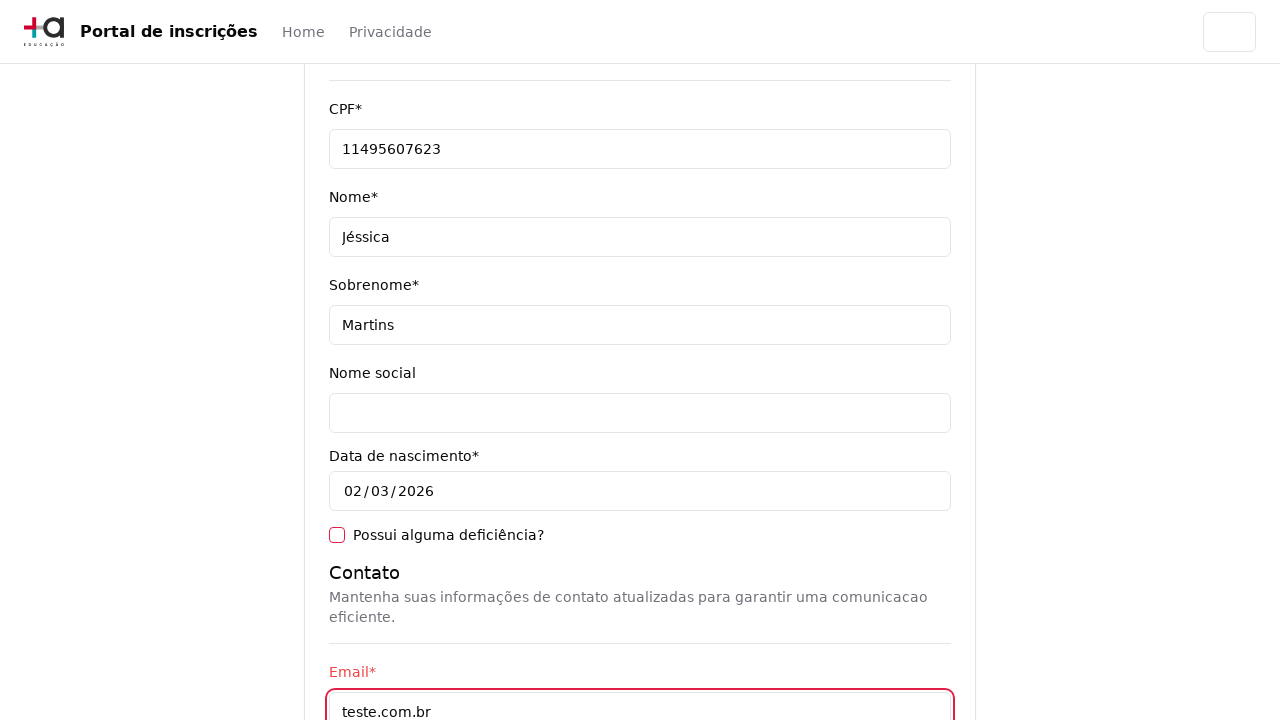

Filled cellphone field with '31975030000' on [data-testid='cellphone-input']
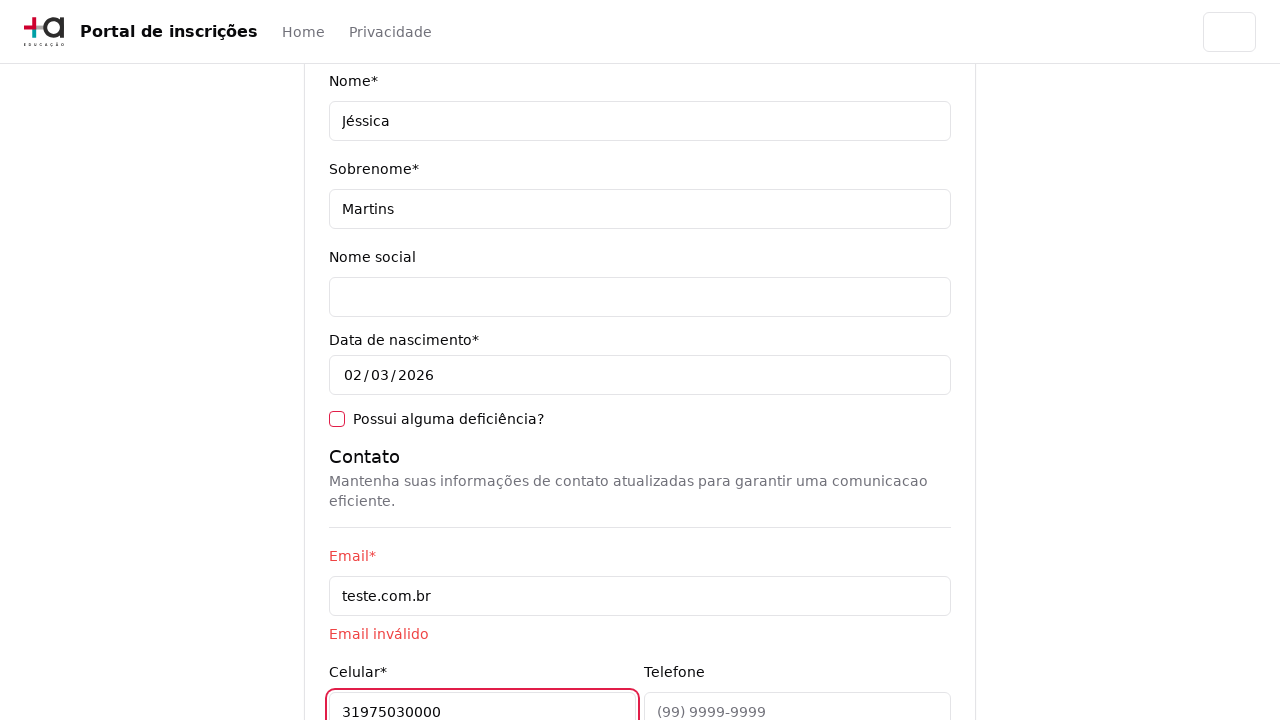

Filled phone field with '31323200' (less than 10 characters to trigger validation error) on [data-testid='phone-input']
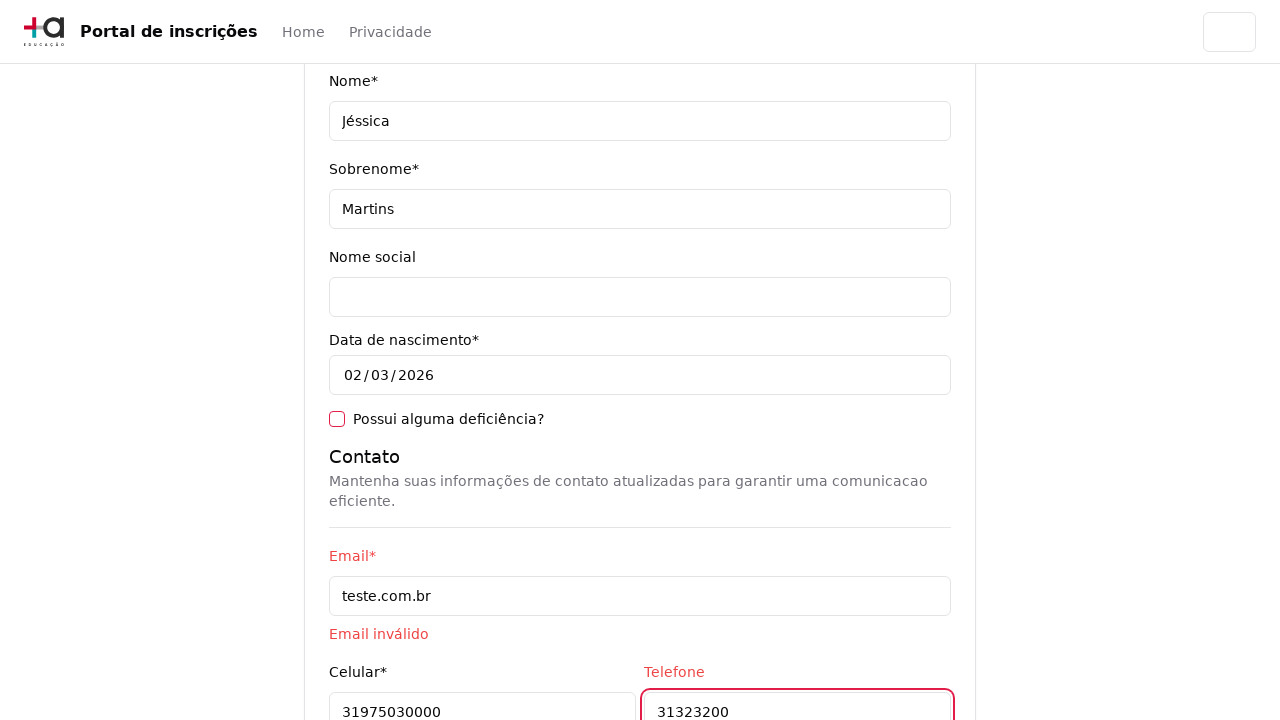

Filled CEP field with '30330000' on [data-testid='cep-input']
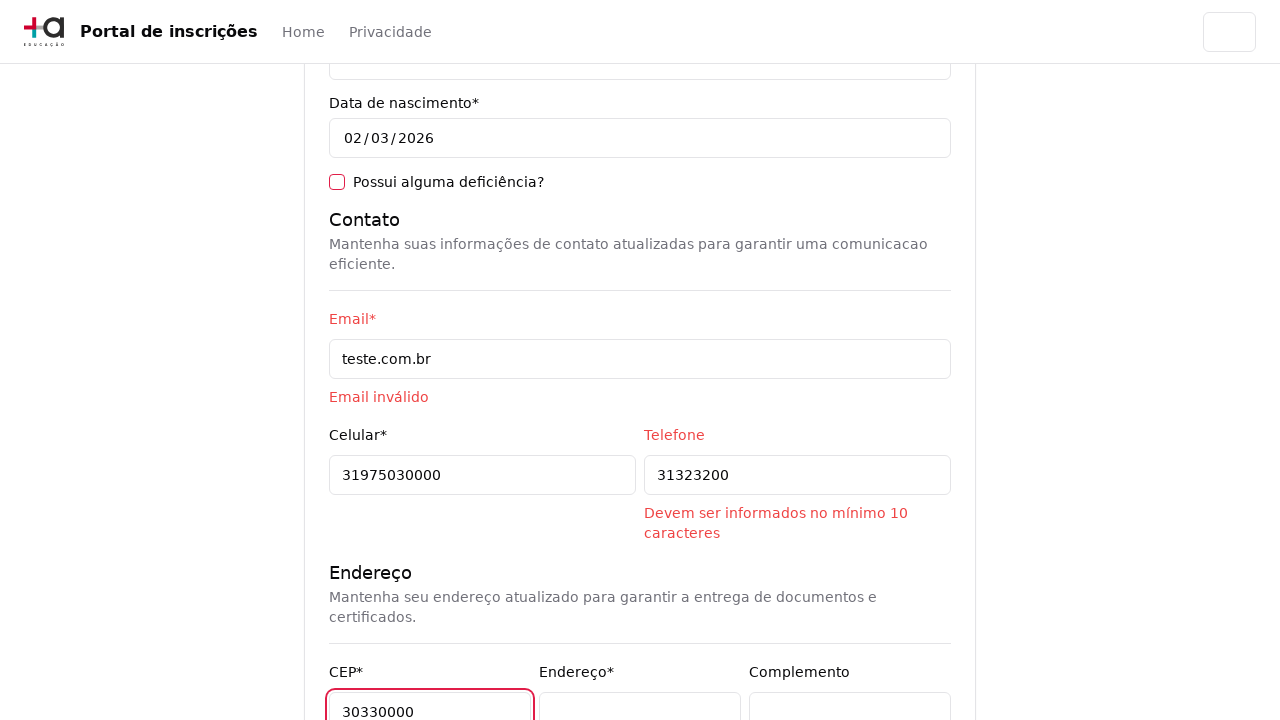

Filled address field with 'Rua A' on [data-testid='address-input']
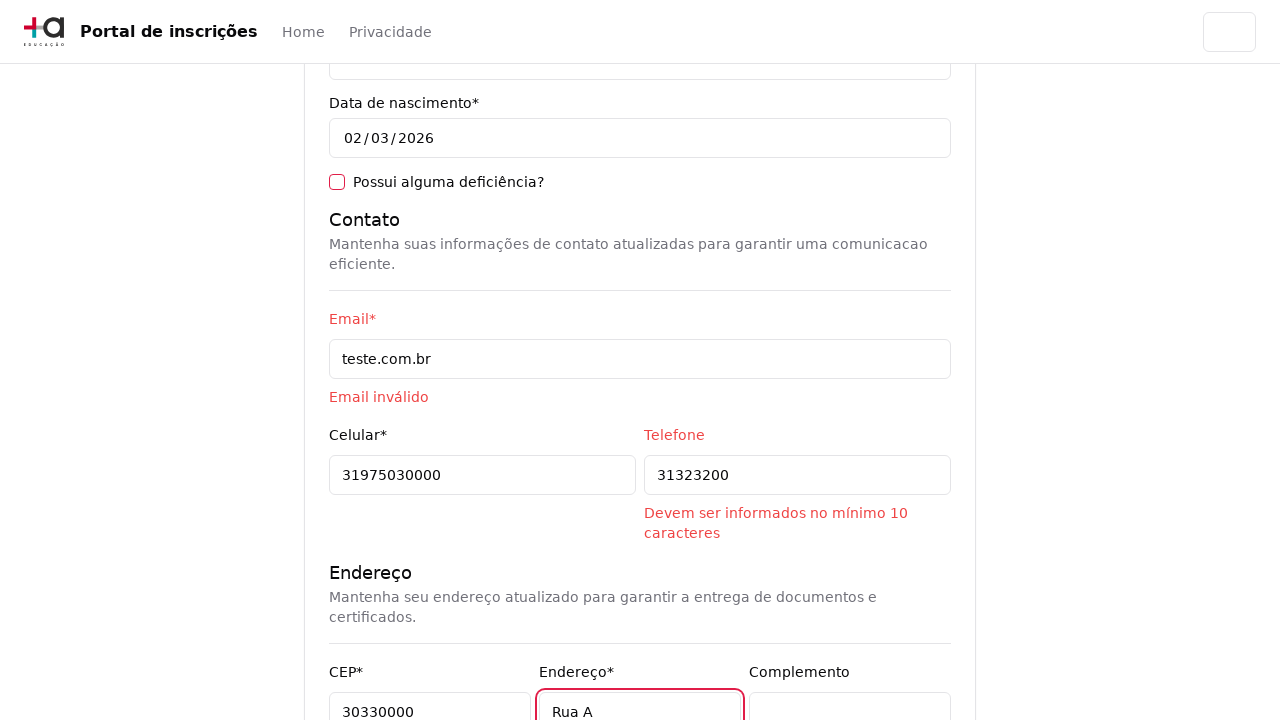

Cleared complement field on [data-testid='complement-input']
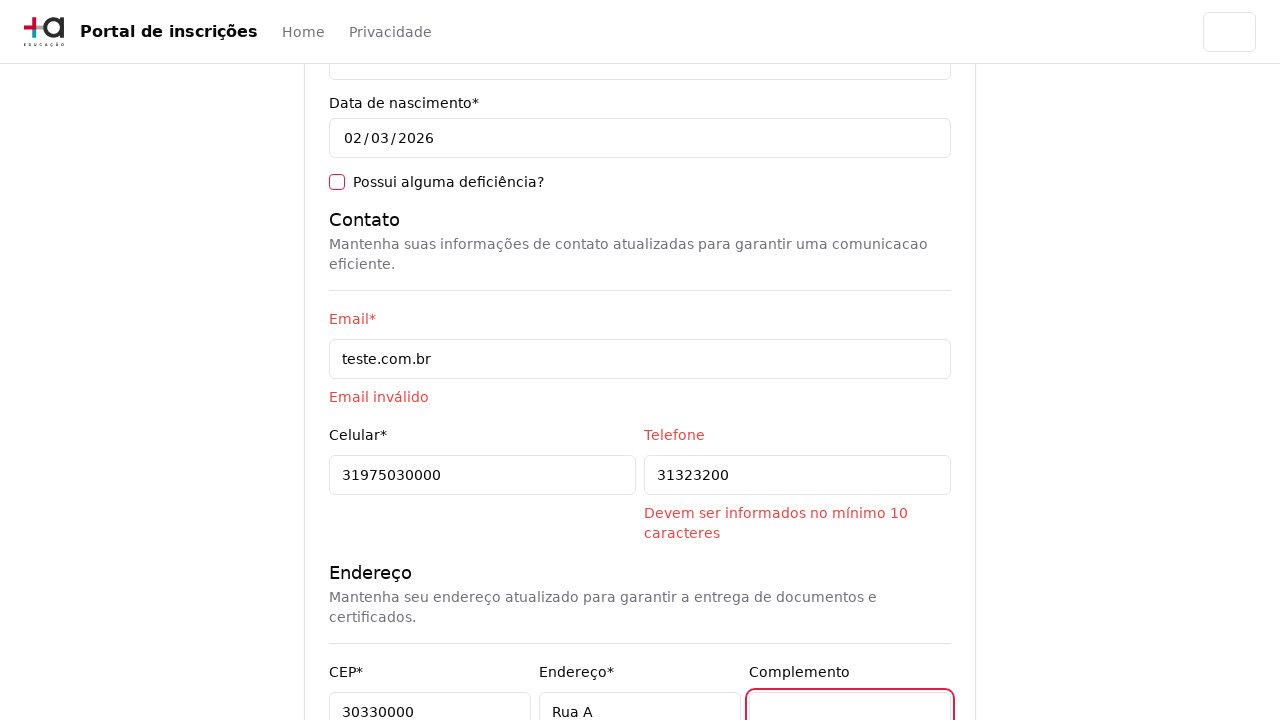

Filled neighborhood field with 'São Pedro' on [data-testid='neighborhood-input']
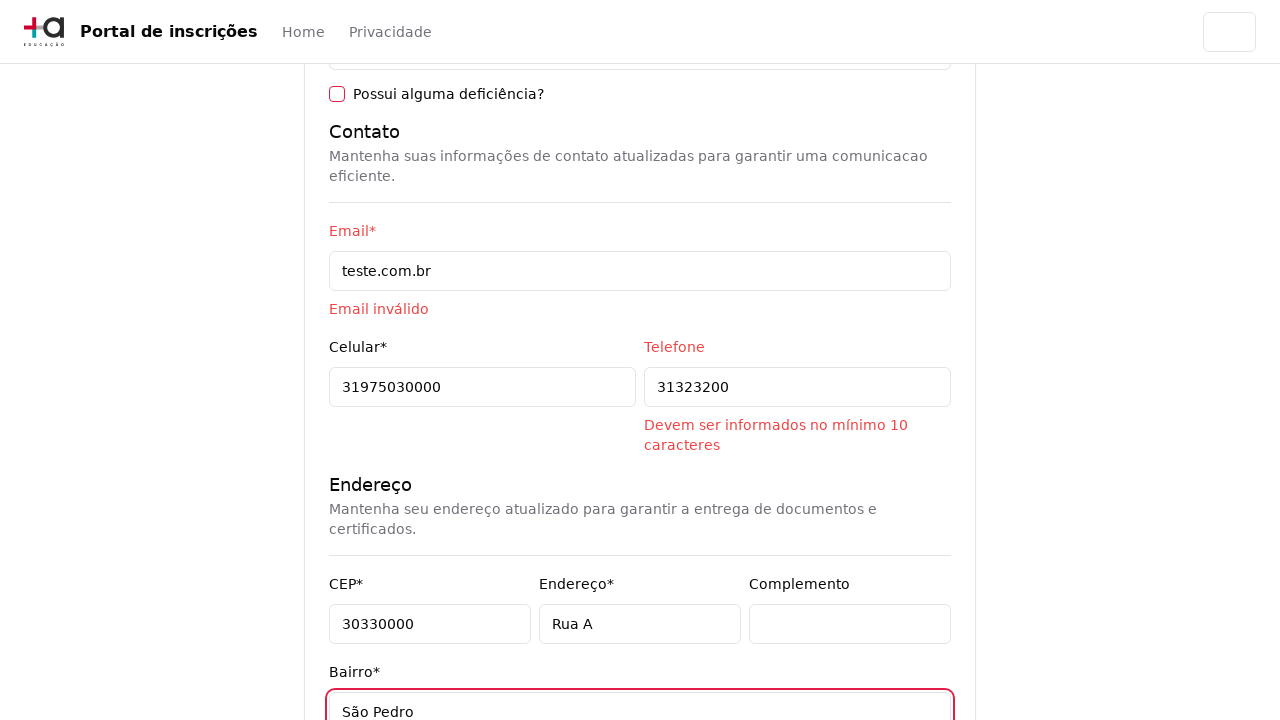

Filled city field with 'Belo Horizonte' on [data-testid='city-input']
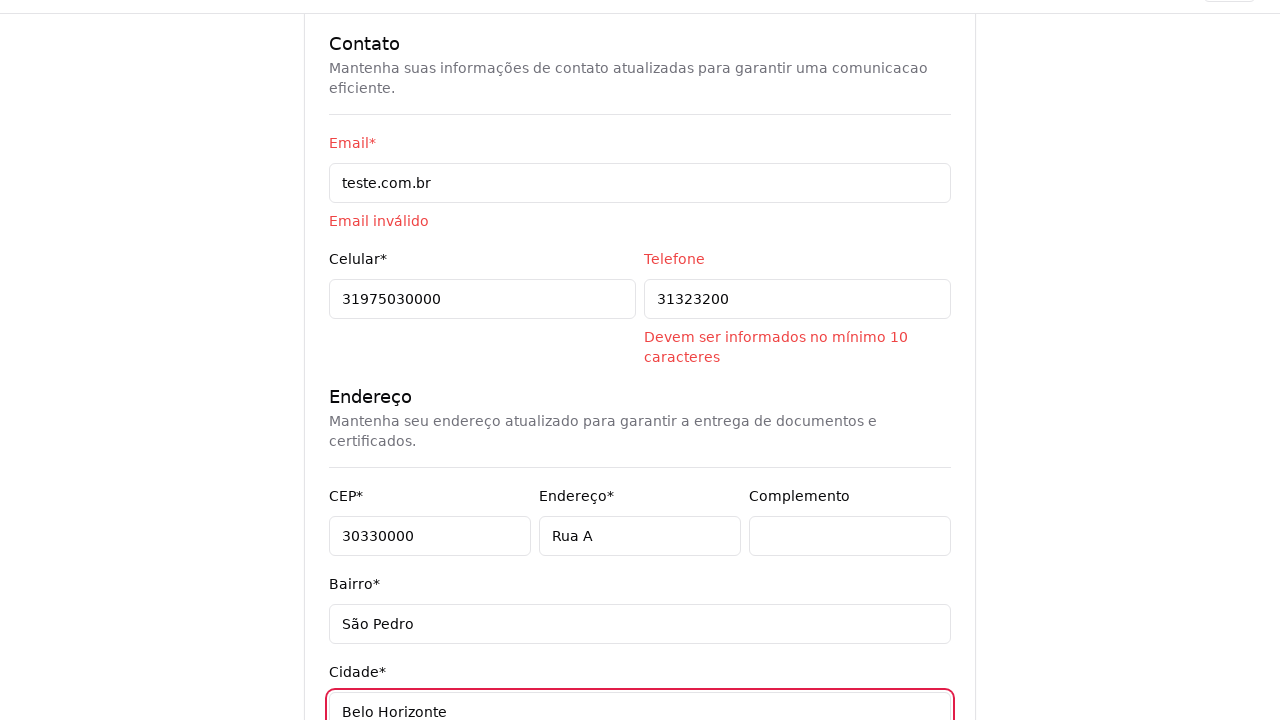

Filled state field with 'Minas Gerais' on [data-testid='state-input']
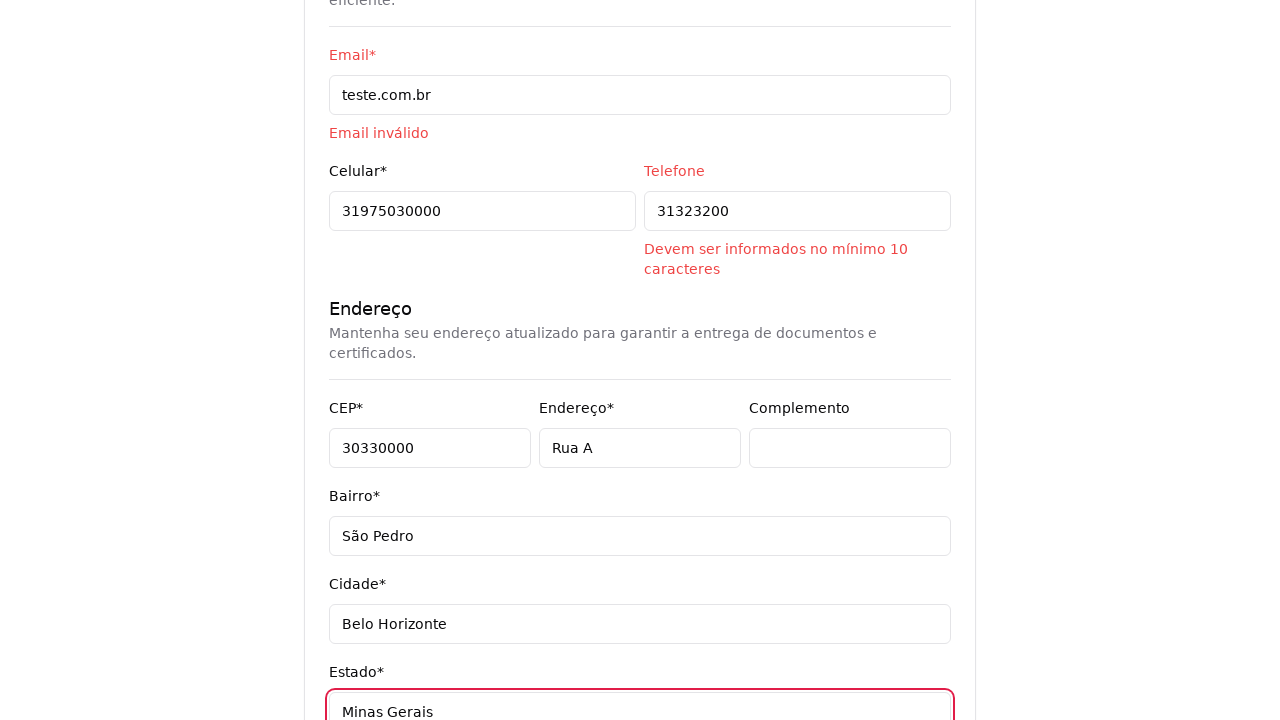

Filled country field with 'Brasil' on [data-testid='country-input']
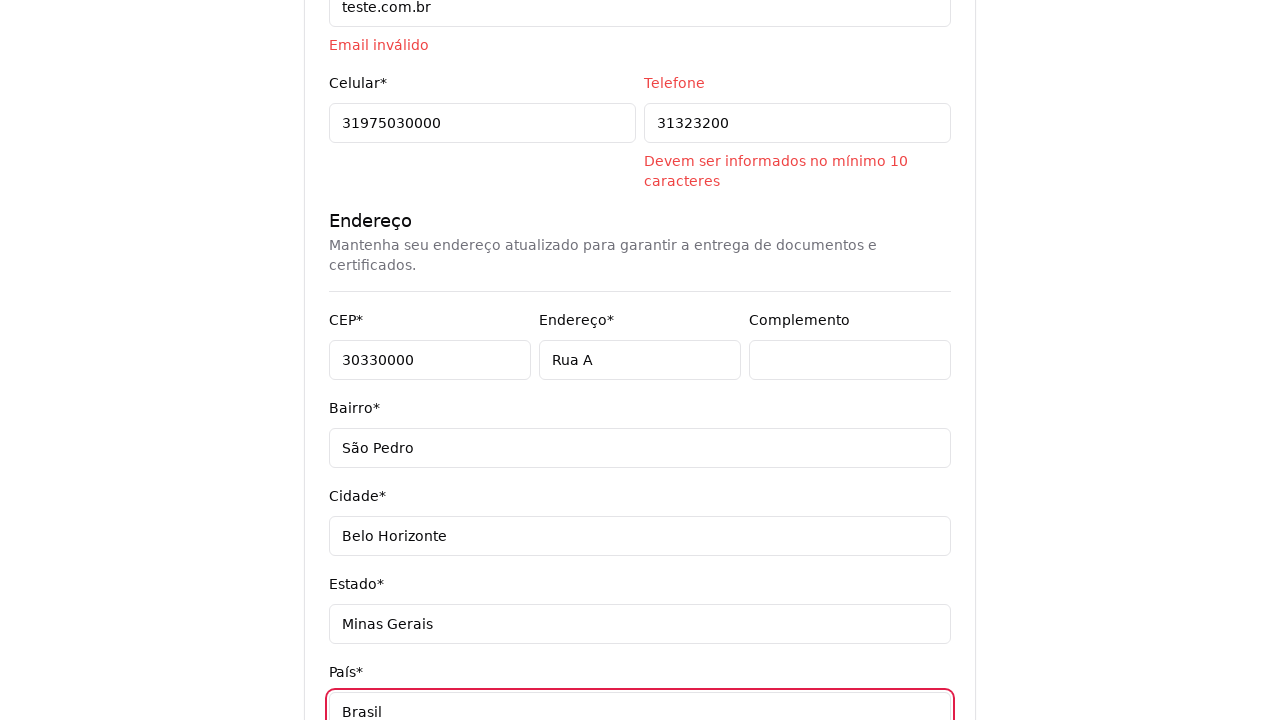

Clicked next button to trigger form validation at (906, 587) on [data-testid='next-button']
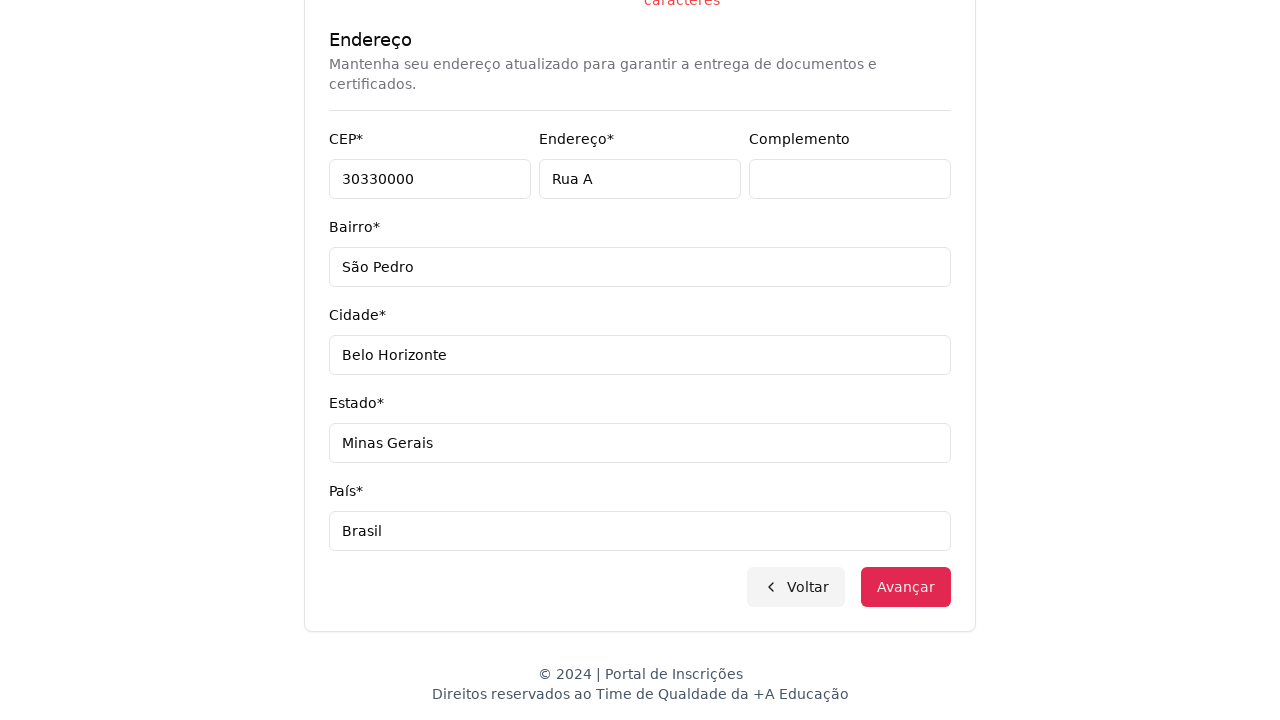

Verified validation error message appears for phone field: 'Devem ser informados no mínimo 10 caracteres'
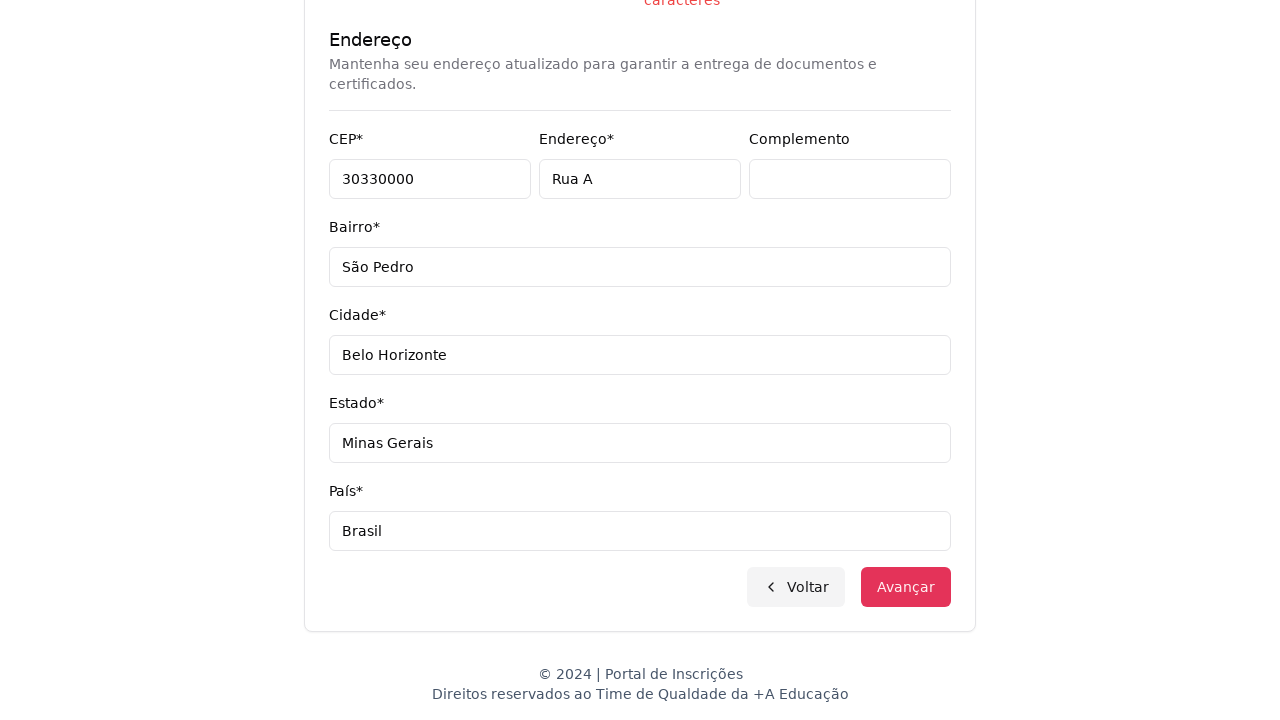

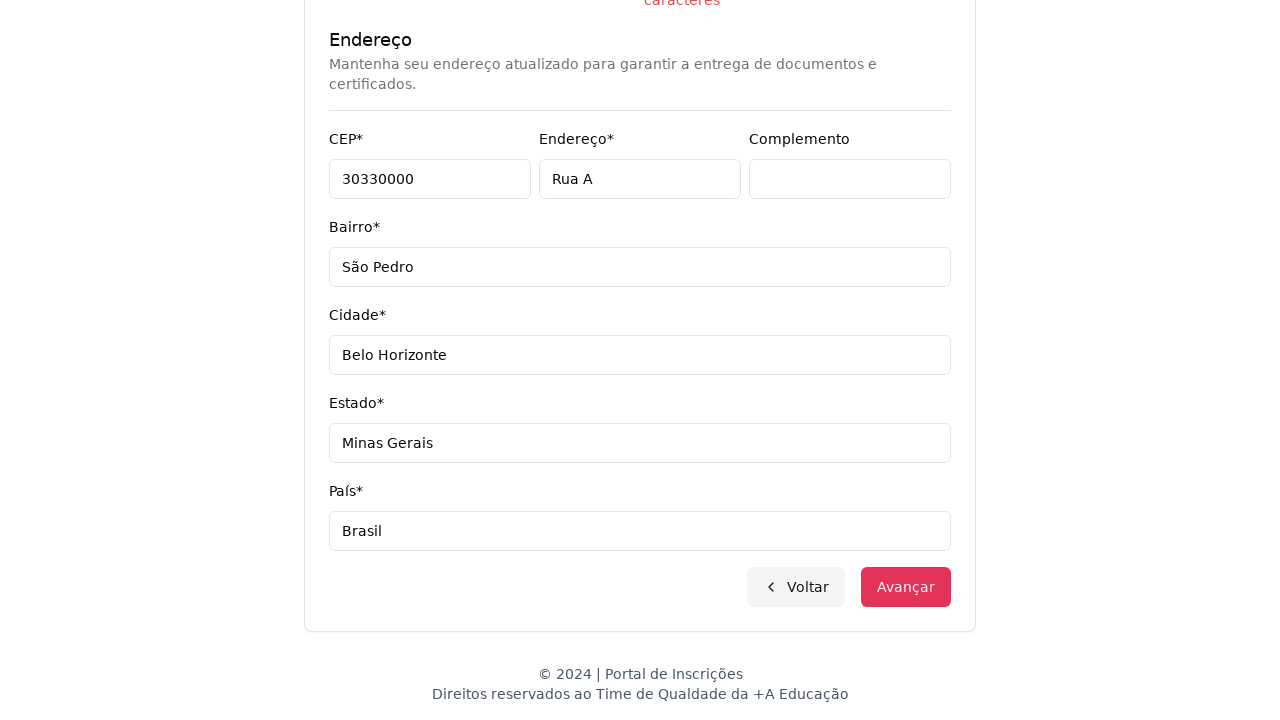